Tests double-click functionality by entering text in a field, double-clicking a copy button, and verifying the text is copied to another field

Starting URL: https://www.w3schools.com/tags/tryit.asp?filename=tryhtml5_ev_ondblclick3

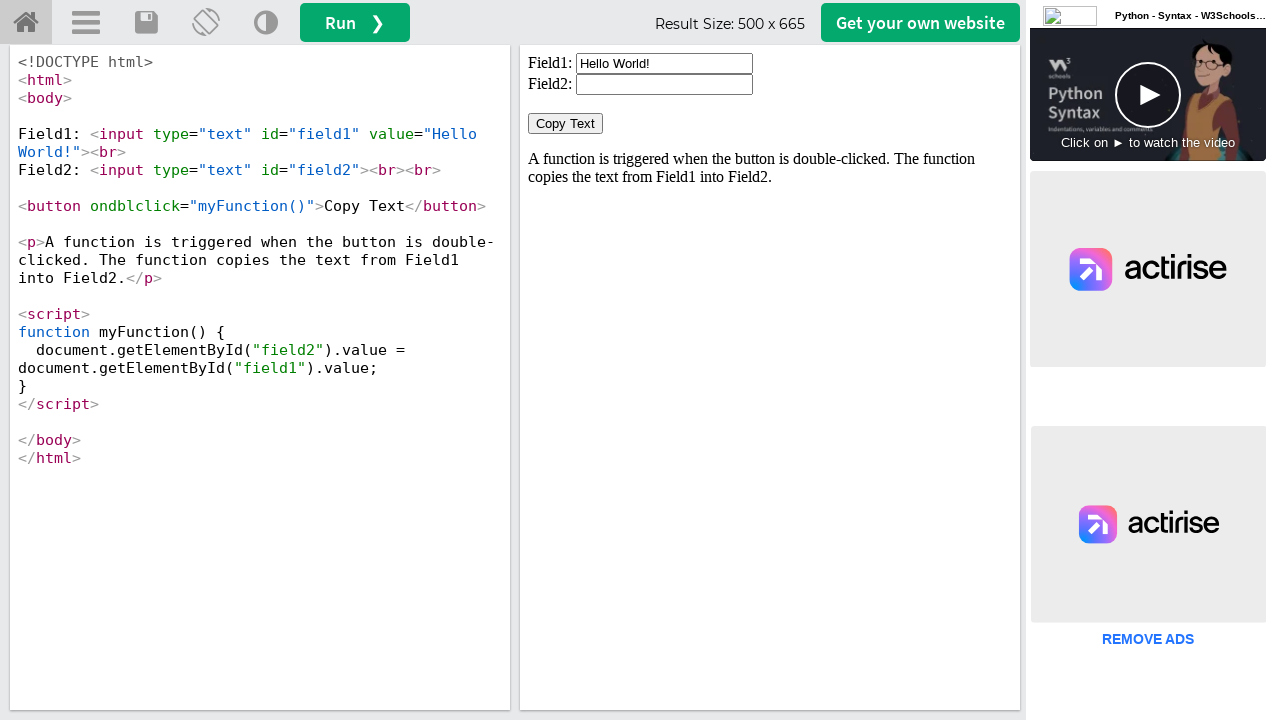

Located iframe containing the form
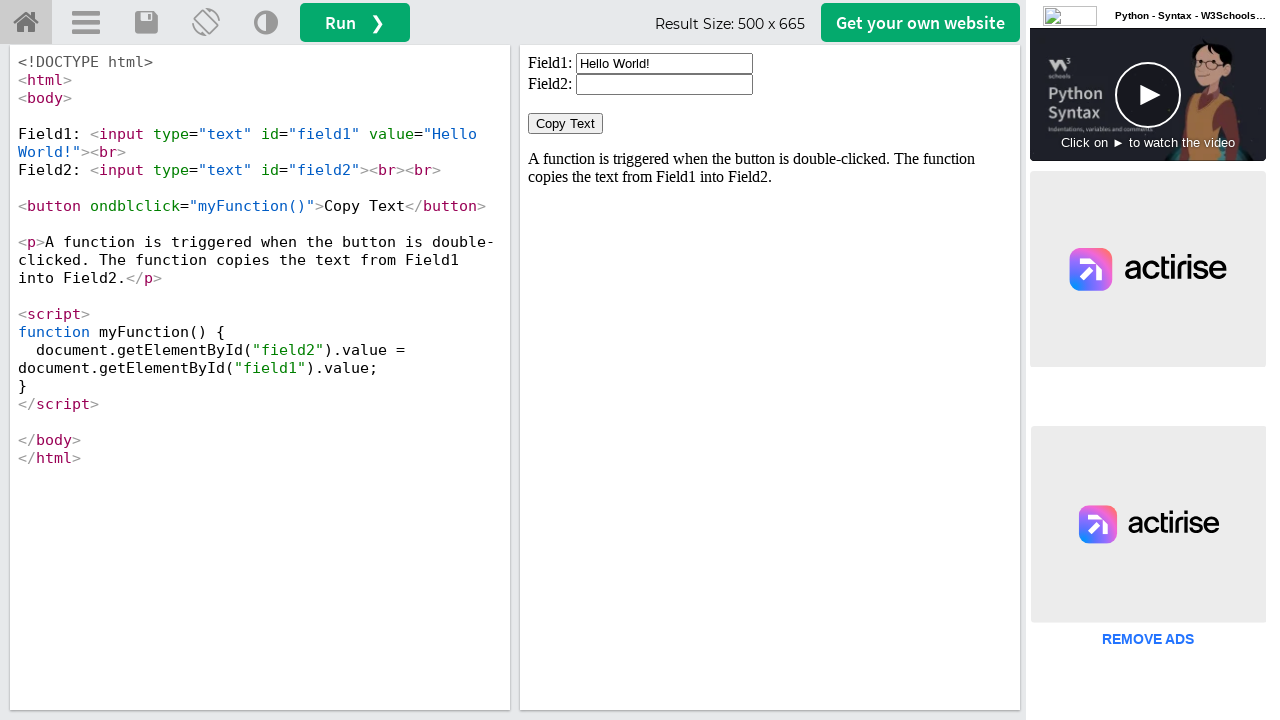

Cleared the first input field on iframe#iframeResult >> nth=0 >> internal:control=enter-frame >> input#field1
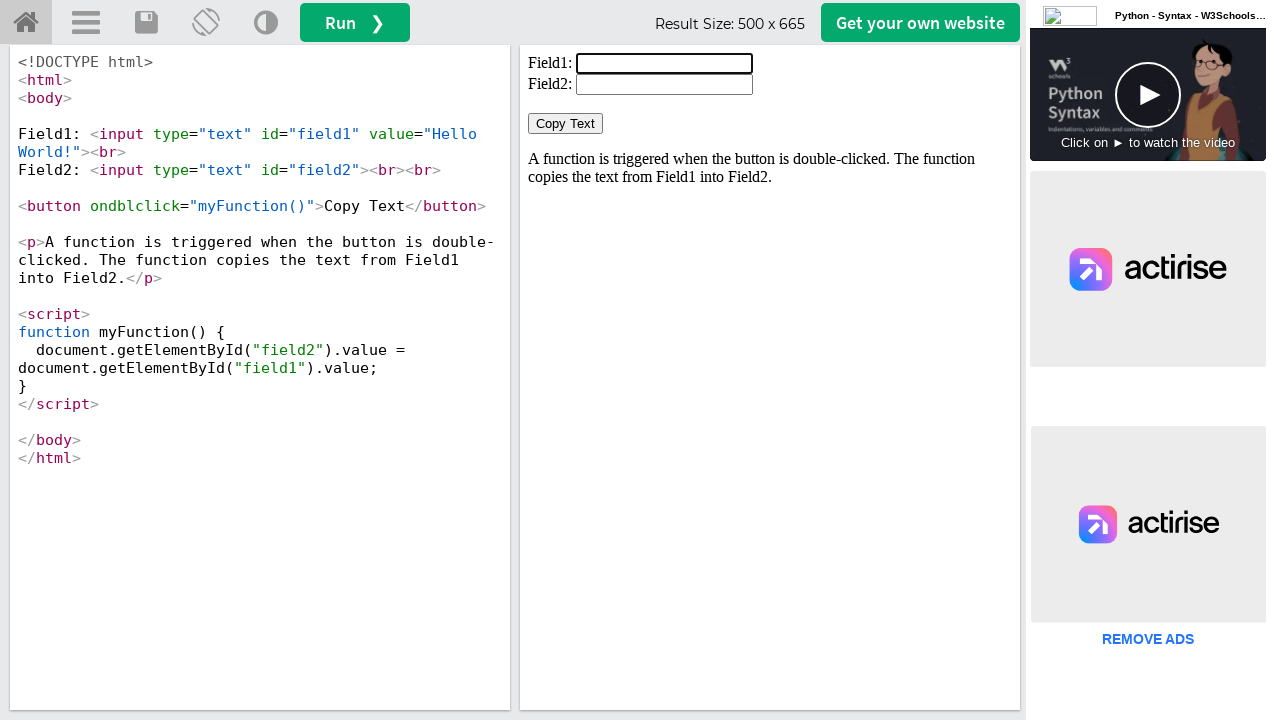

Filled first input field with 'Rishabh' on iframe#iframeResult >> nth=0 >> internal:control=enter-frame >> input#field1
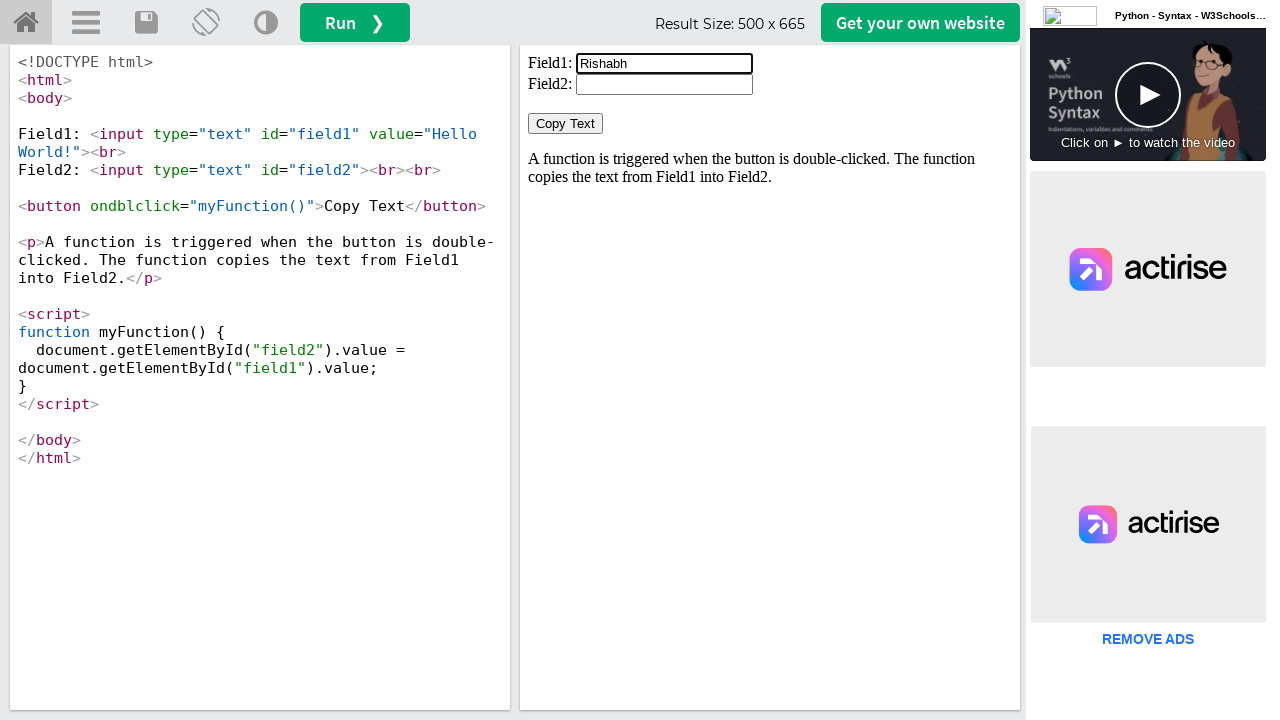

Double-clicked the Copy Text button at (566, 124) on iframe#iframeResult >> nth=0 >> internal:control=enter-frame >> button:has-text(
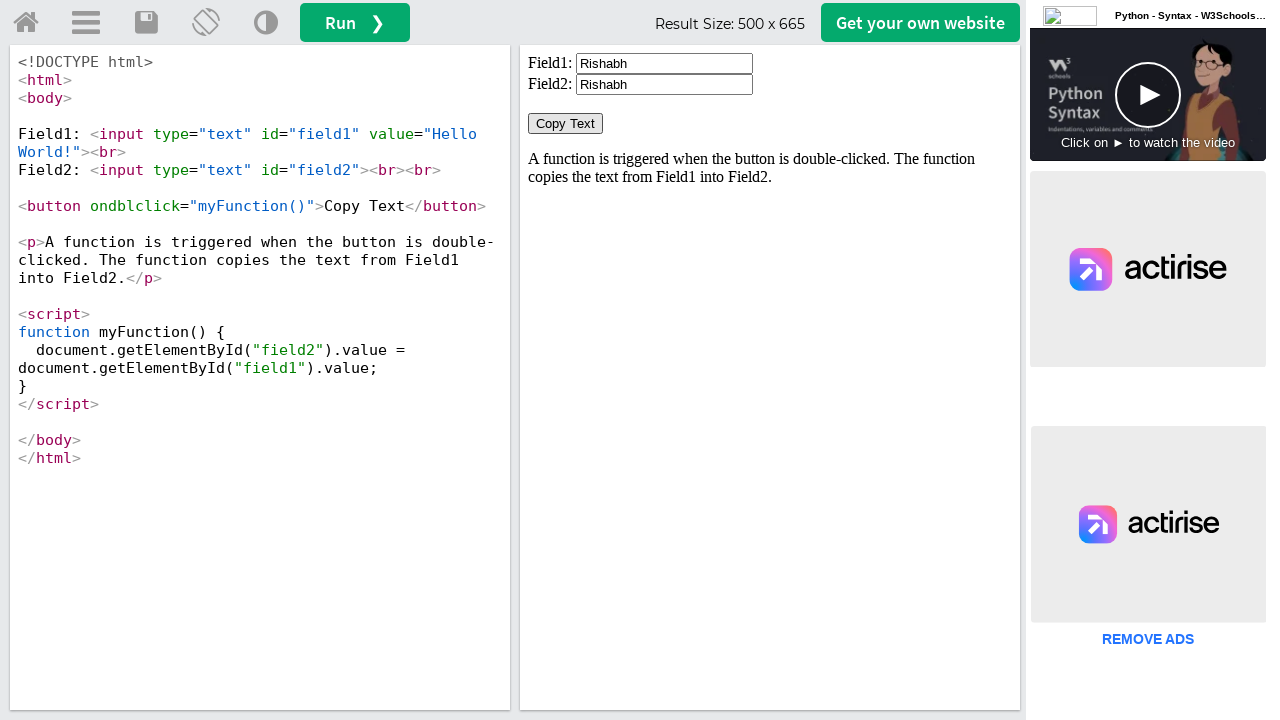

Retrieved value from second input field
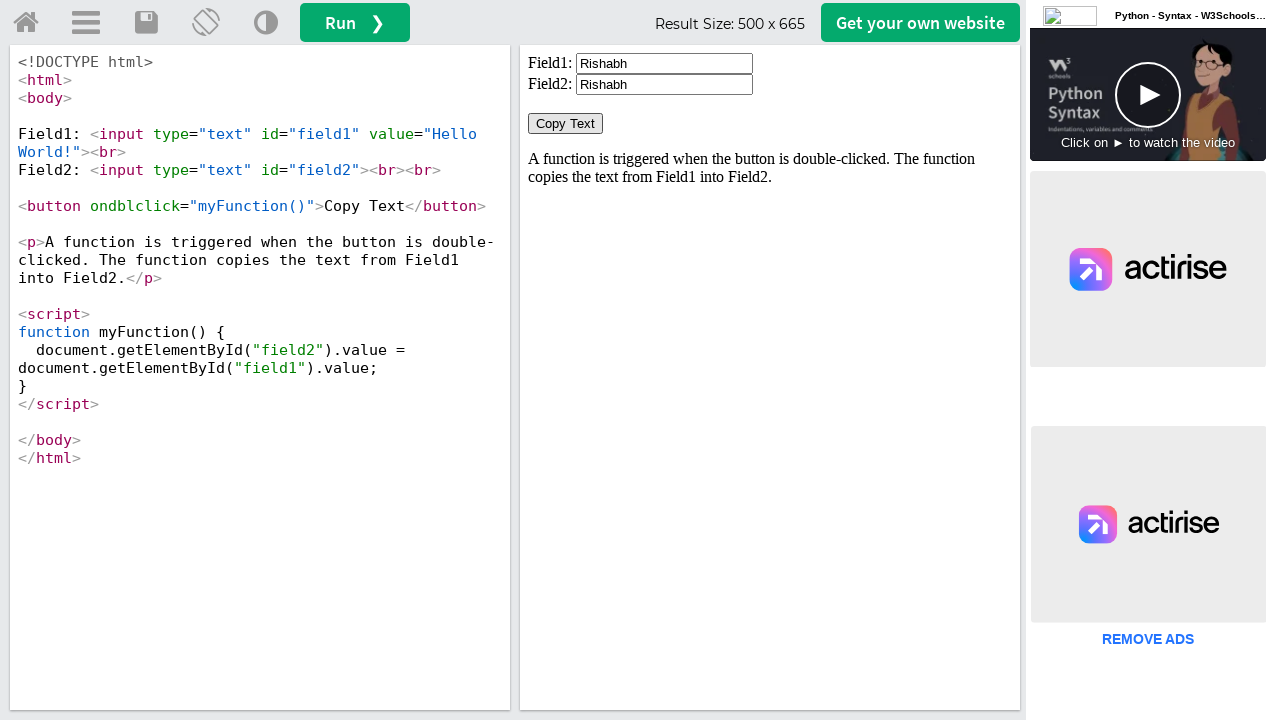

Verified that 'Rishabh' was successfully copied to the second field
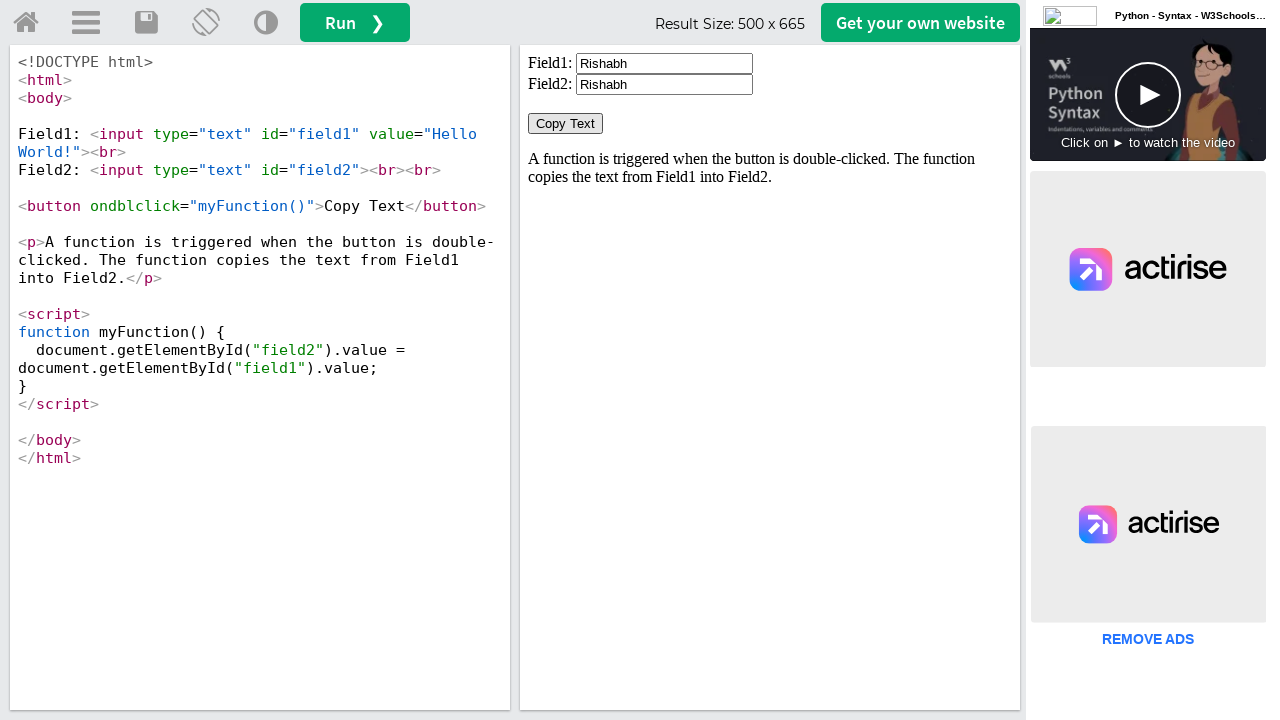

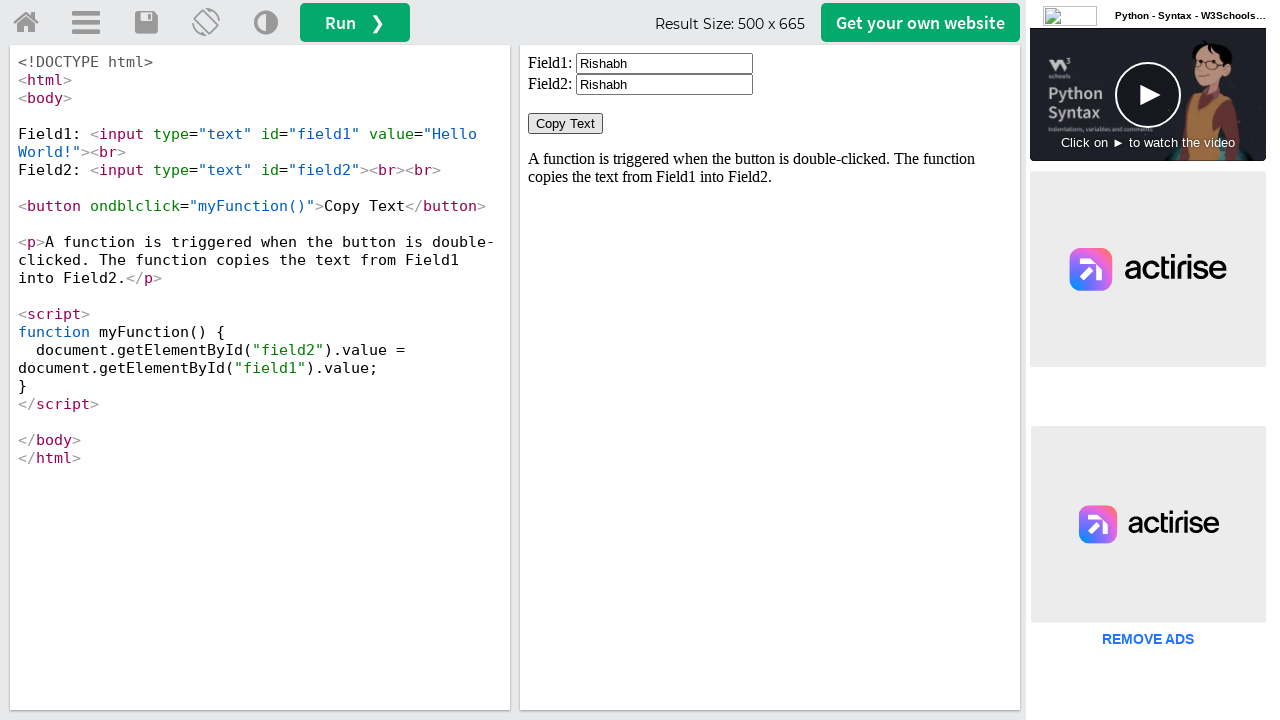